Navigates to a nested frames demo page and switches through multiple frame levels to access content in the middle frame

Starting URL: https://the-internet.herokuapp.com/

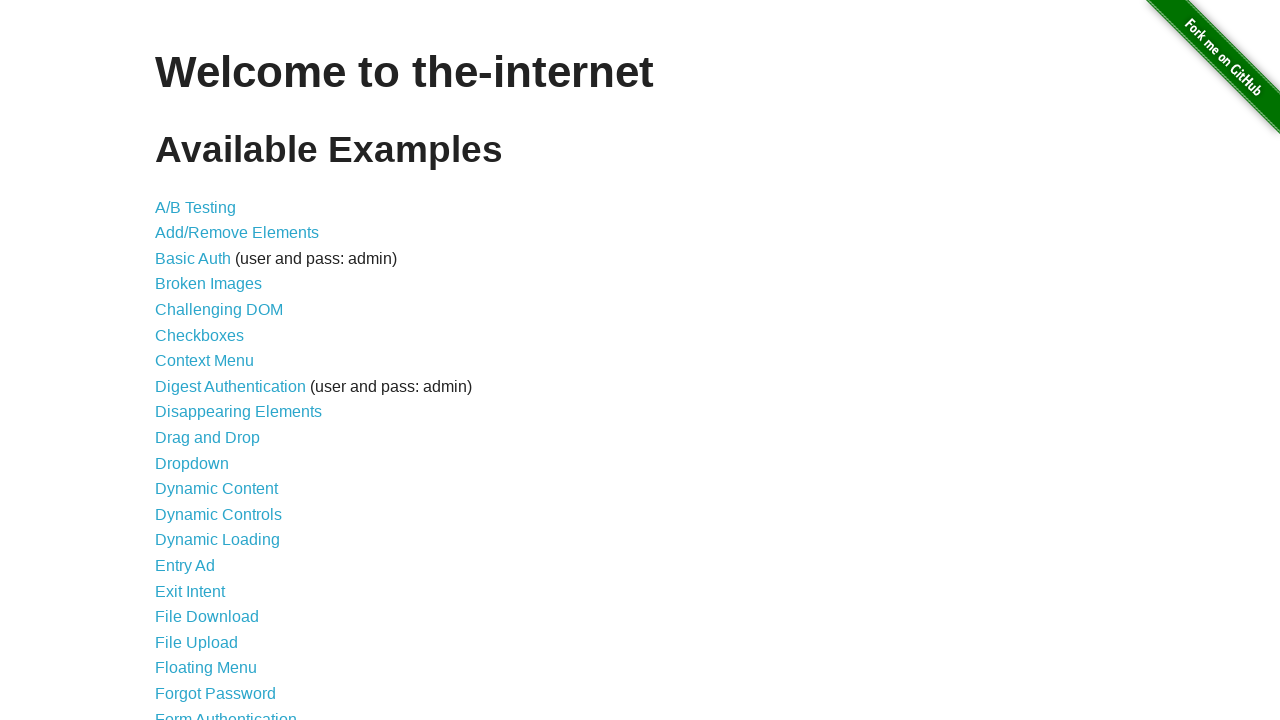

Clicked on Nested Frames link at (210, 395) on text=Nested Frames
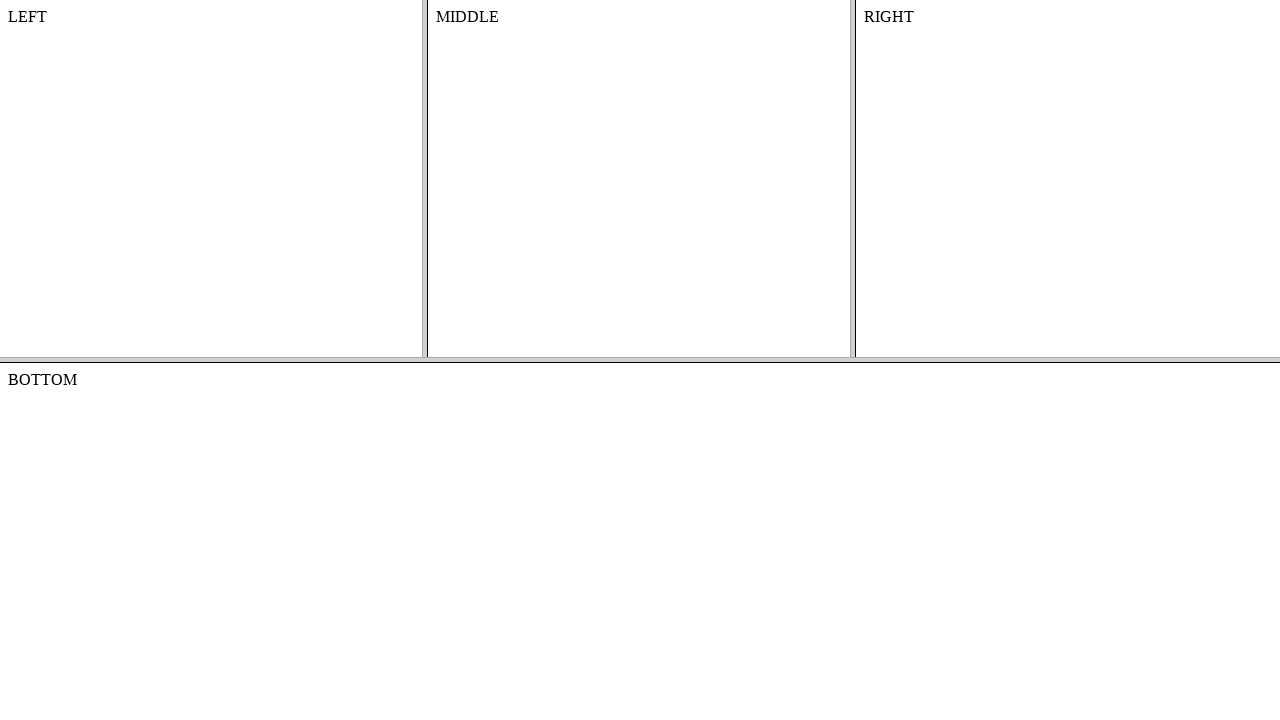

Located the top frame
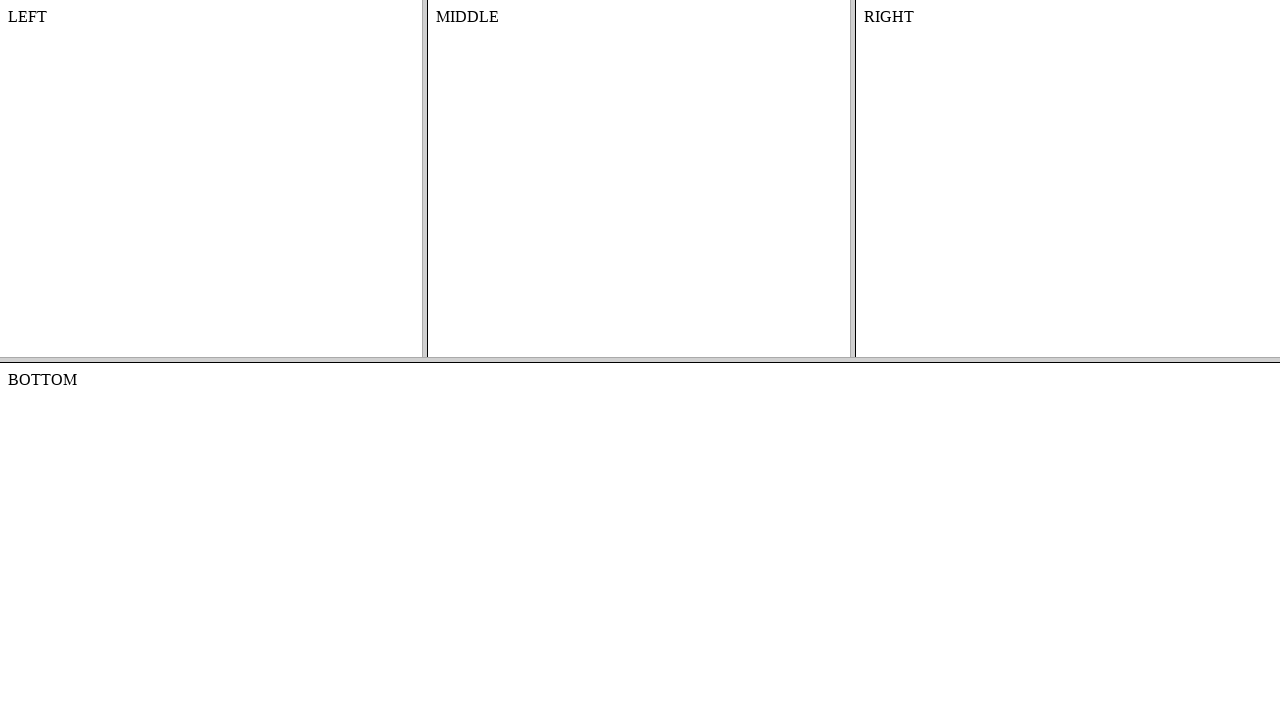

Located the middle frame within the top frame
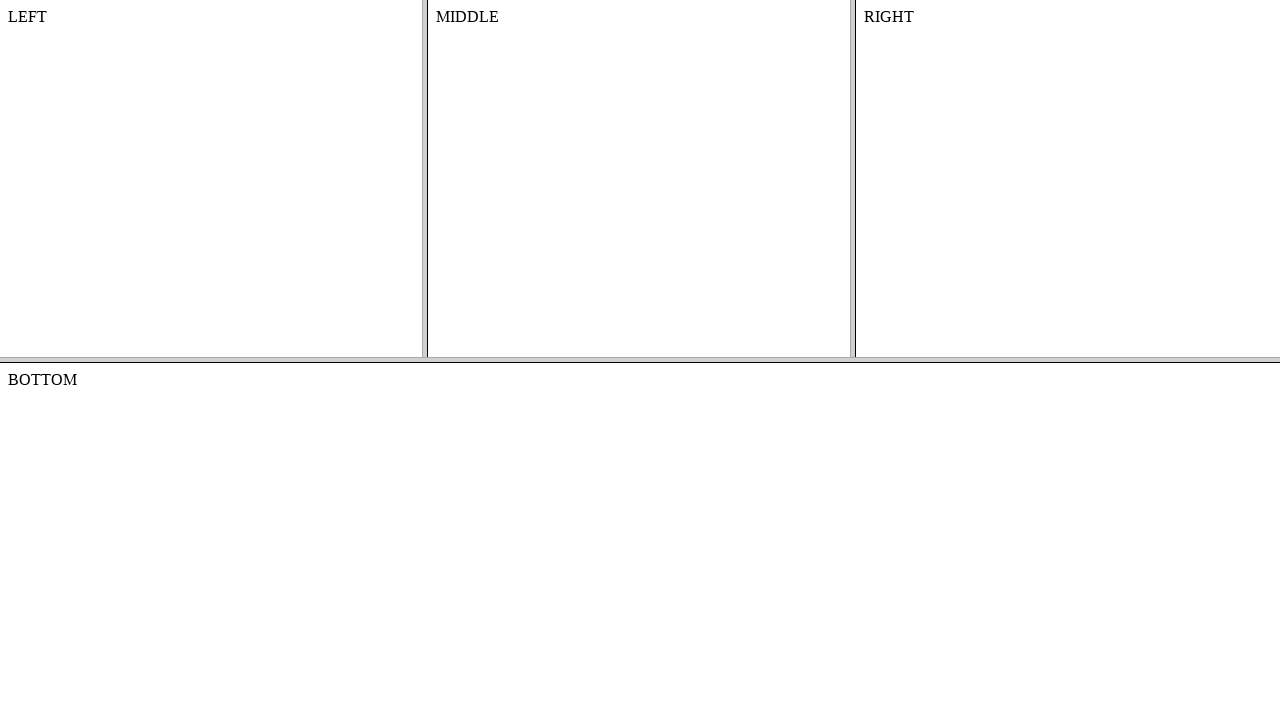

Retrieved text content from middle frame: MIDDLE
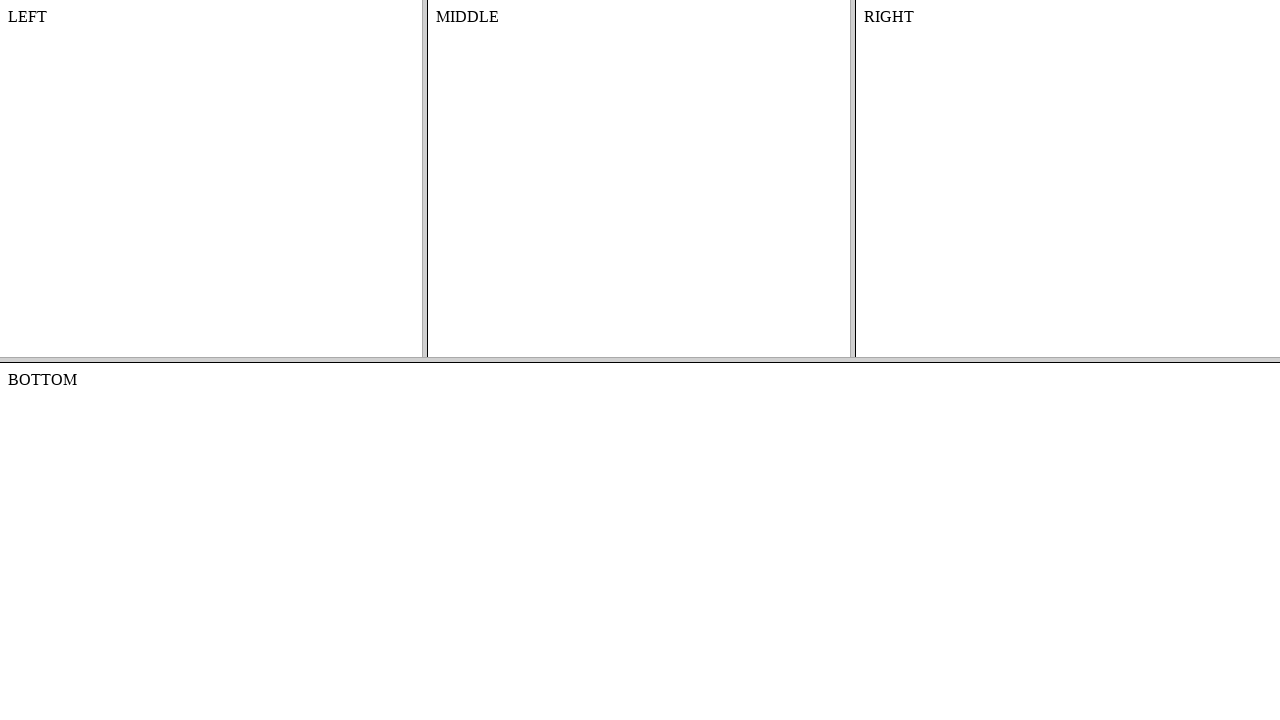

Printed the extracted content text
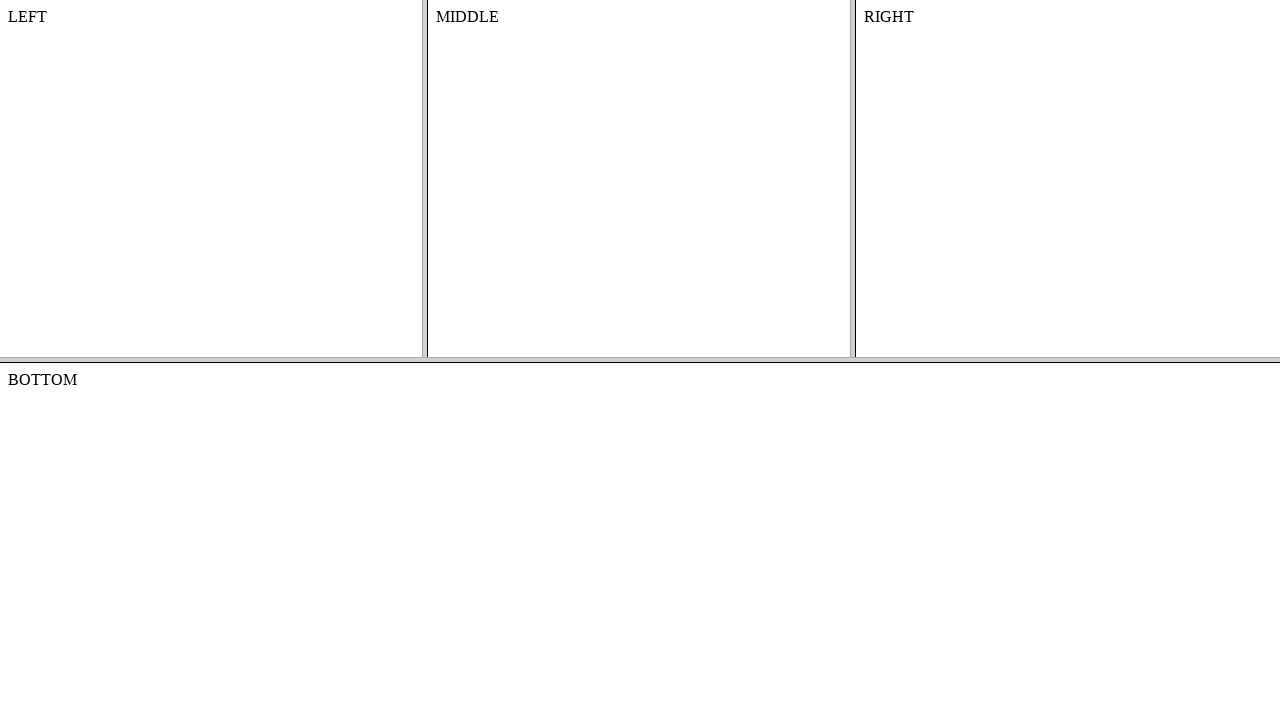

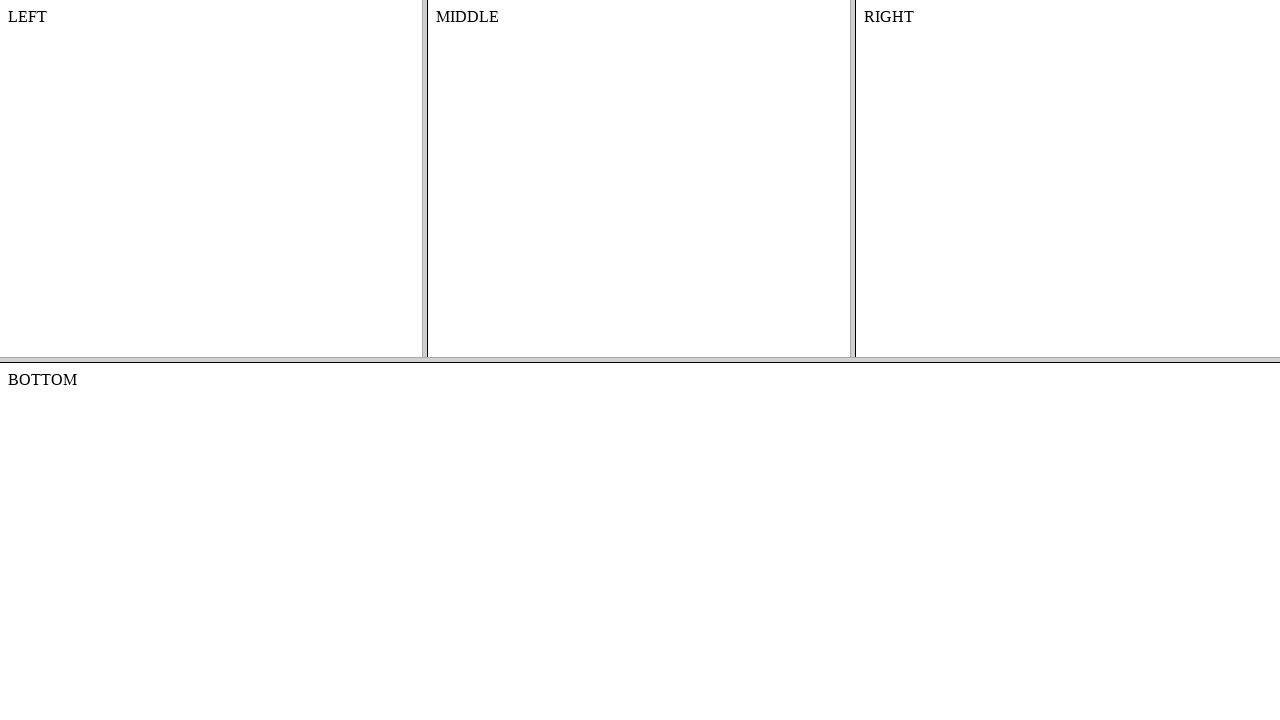